Tests the calculator by entering two numbers, clicking the Go button, and verifying the addition result

Starting URL: http://juliemr.github.io/protractor-demo/

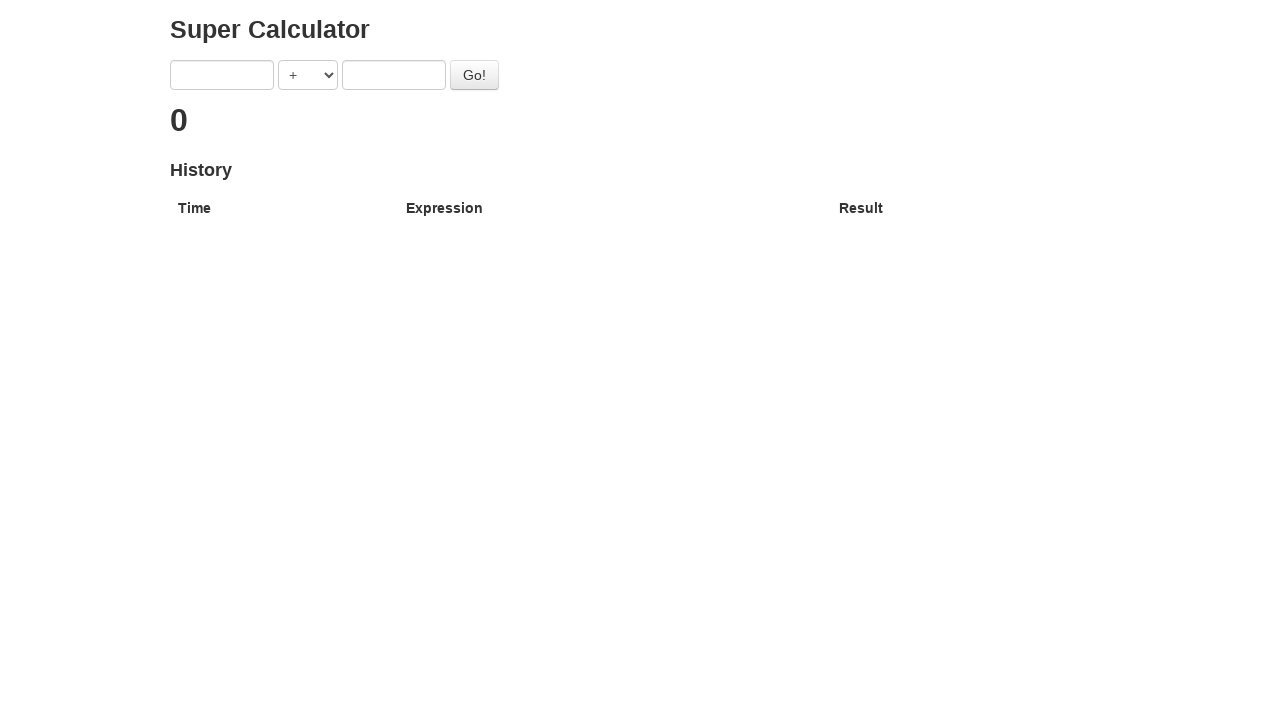

Entered '1' in the first number field on input[ng-model='first']
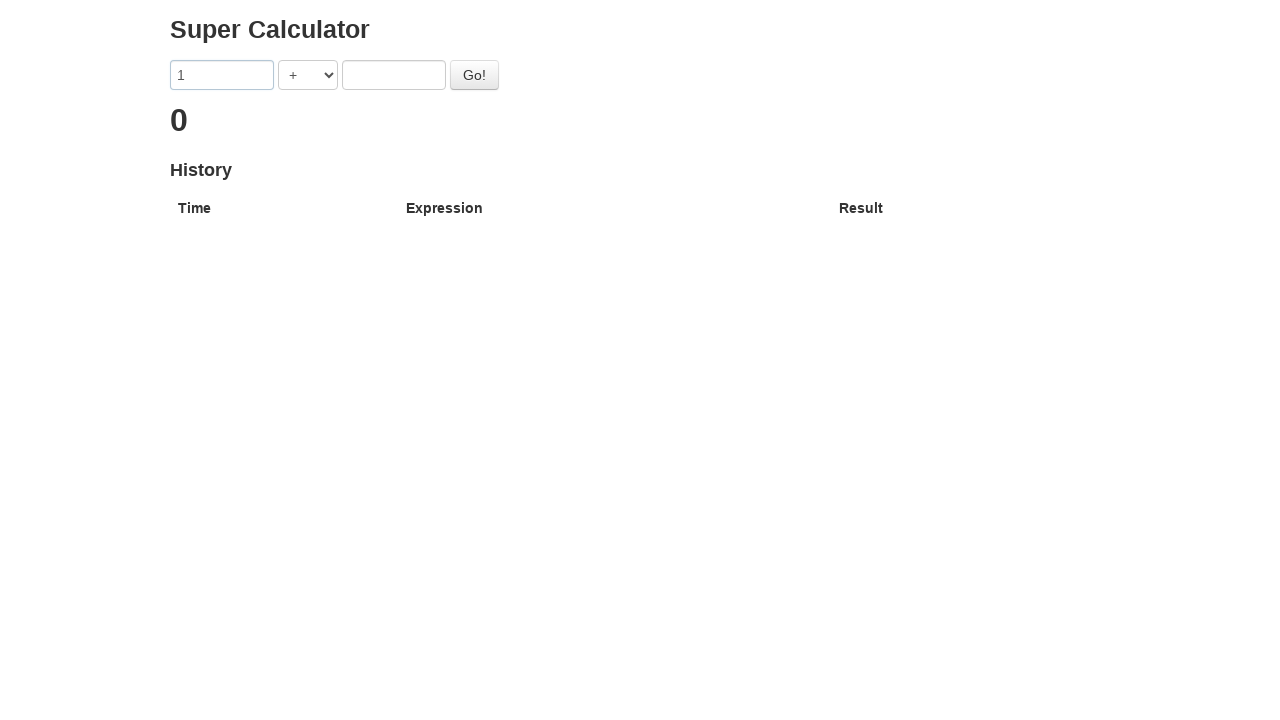

Entered '2' in the second number field on input[ng-model='second']
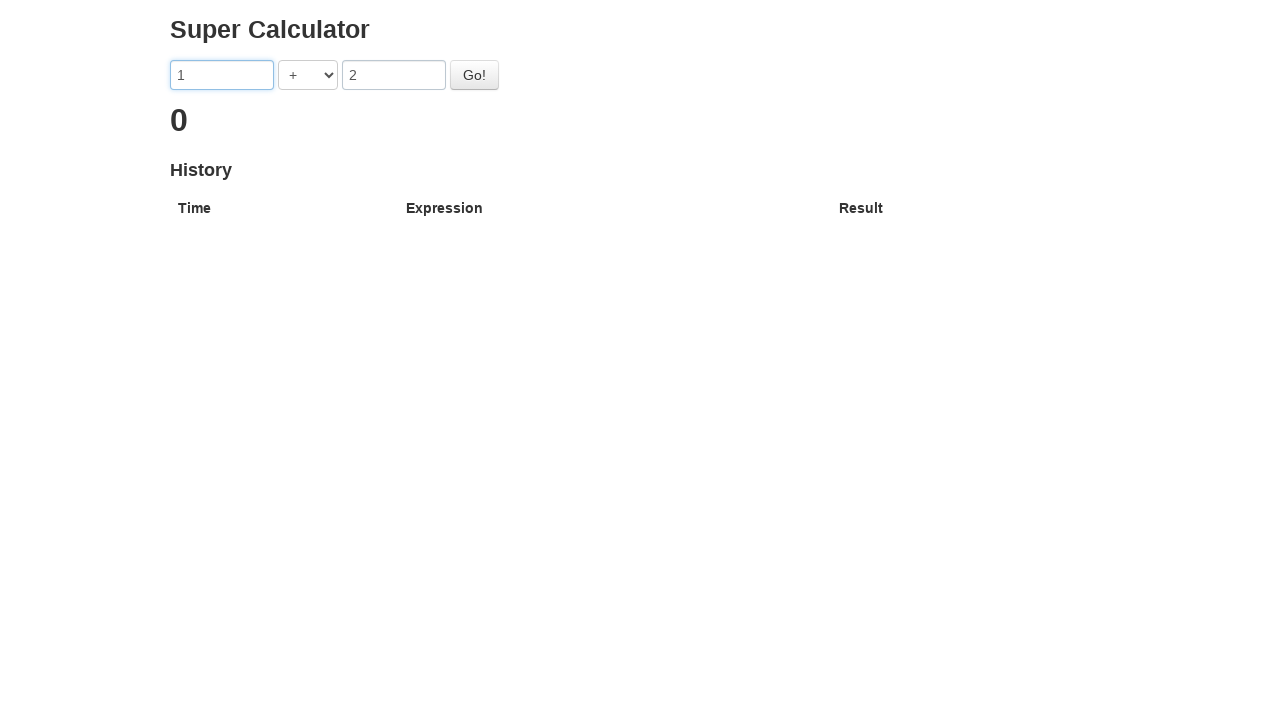

Clicked the Go button to perform addition at (474, 75) on #gobutton
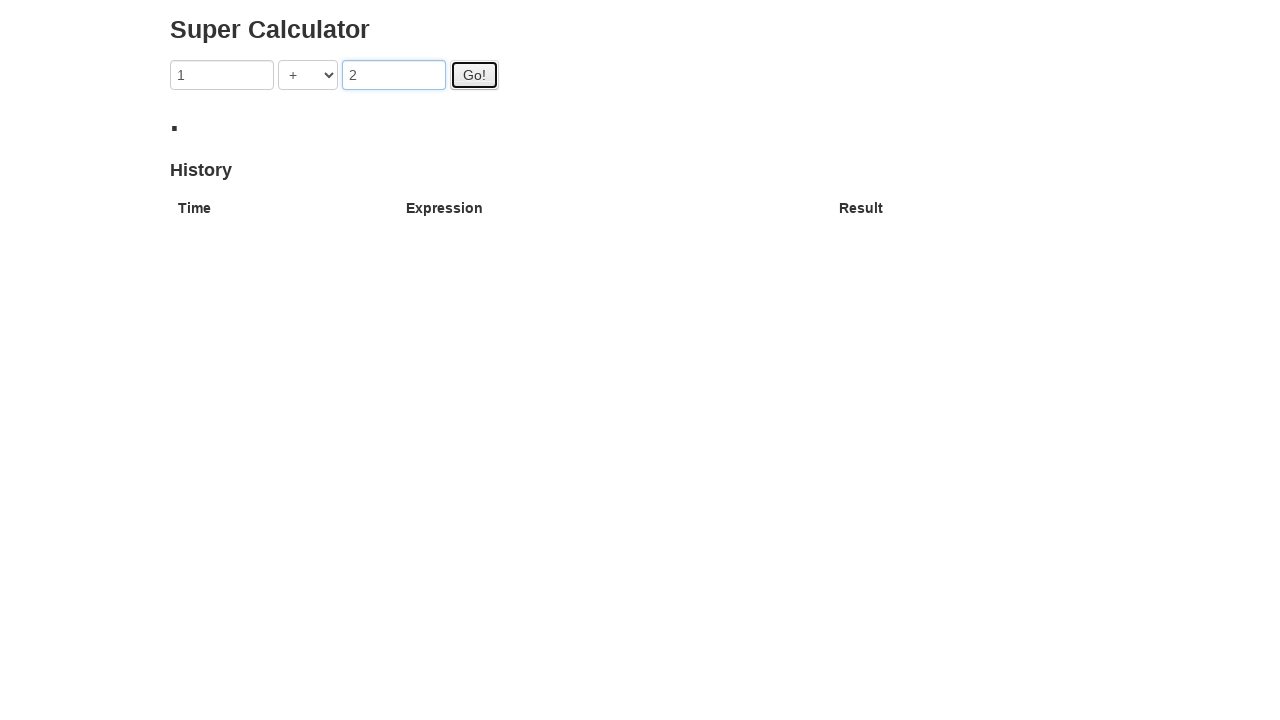

Verified that the result '3' is displayed (1 + 2 = 3)
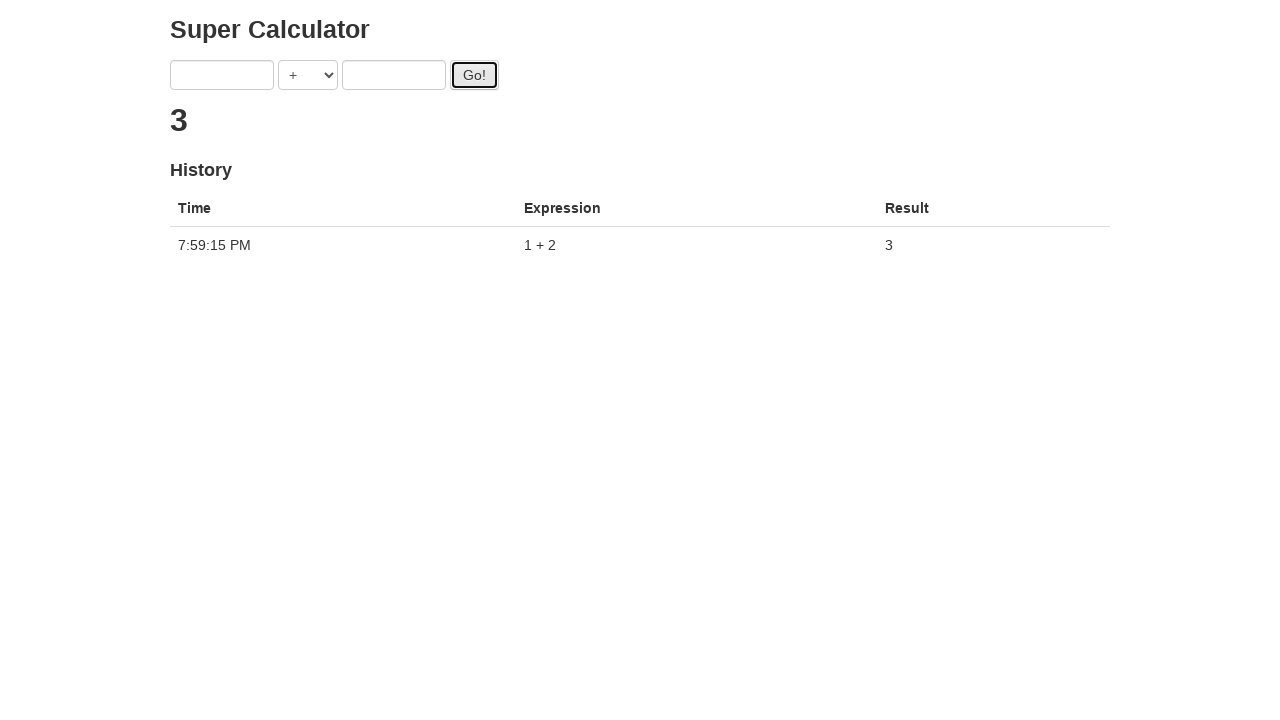

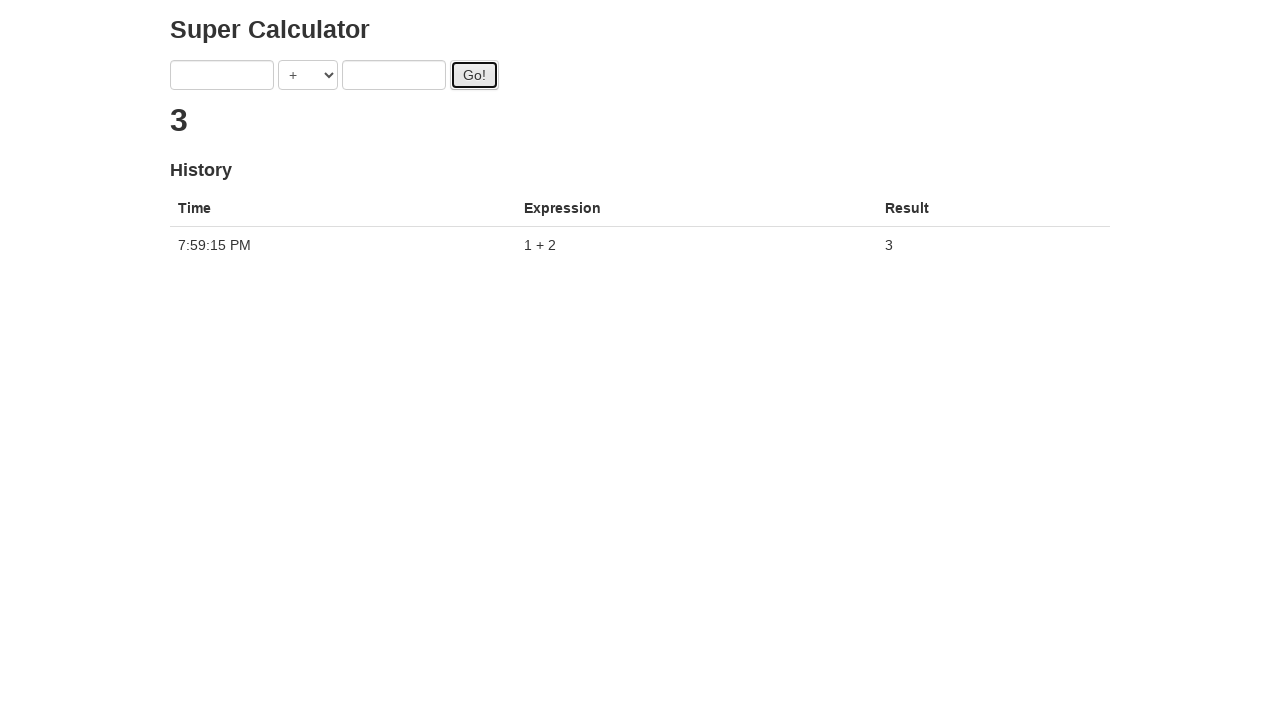